Tests prompt alert with text input by navigating to the textbox alert tab, entering text into the prompt, and accepting it

Starting URL: https://demo.automationtesting.in/Alerts.html

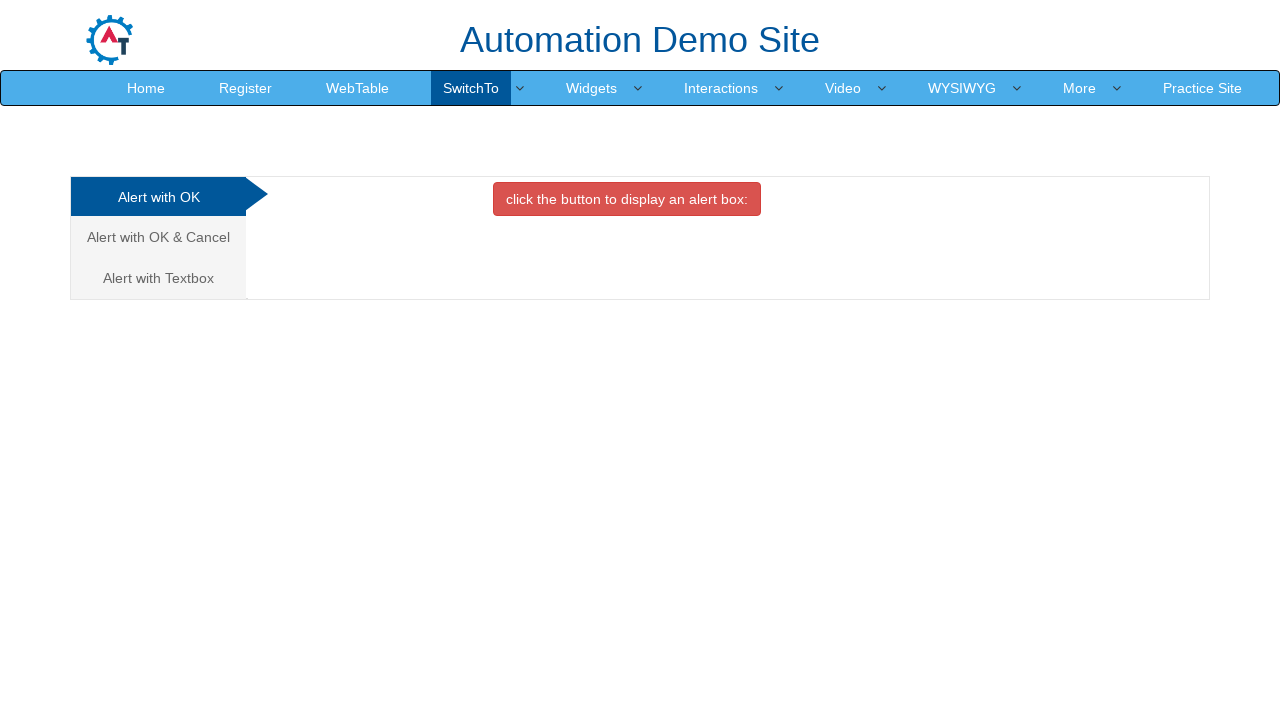

Set up dialog handler to accept prompt with text 'JohnDoe'
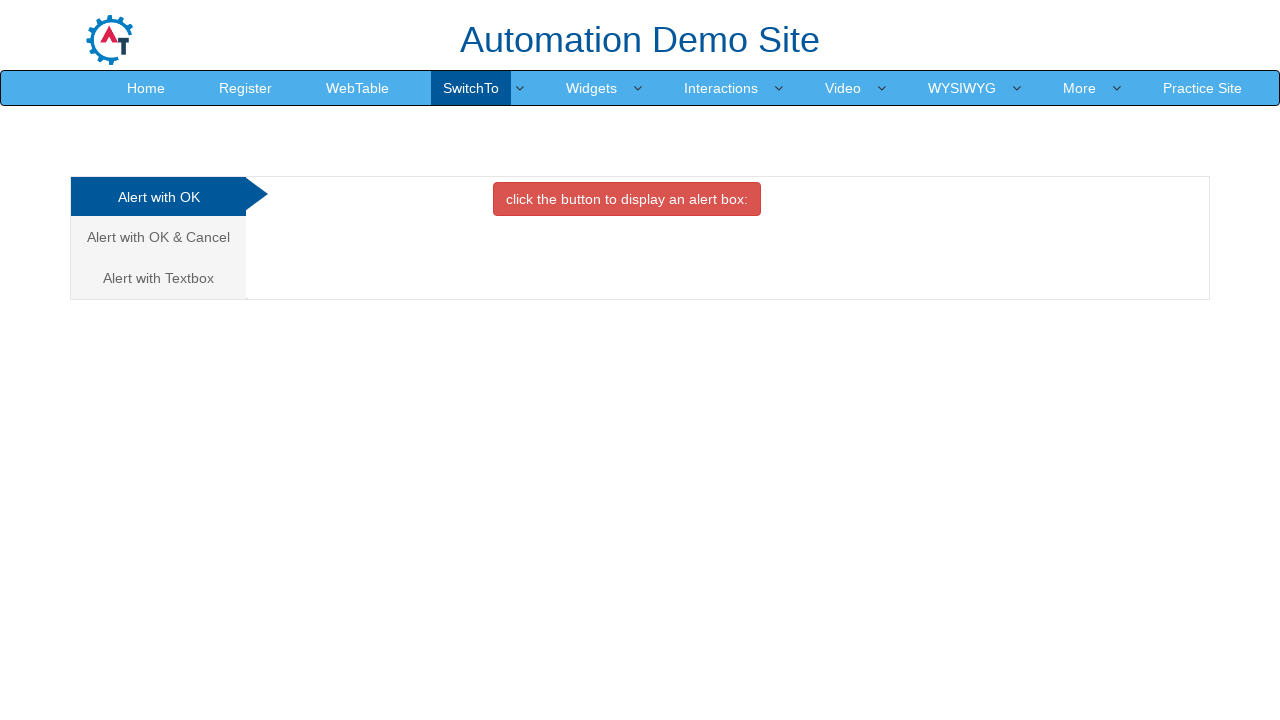

Clicked on 'Alert with Textbox' tab at (158, 278) on xpath=//a[contains(text(),'Alert with Textbox ')]
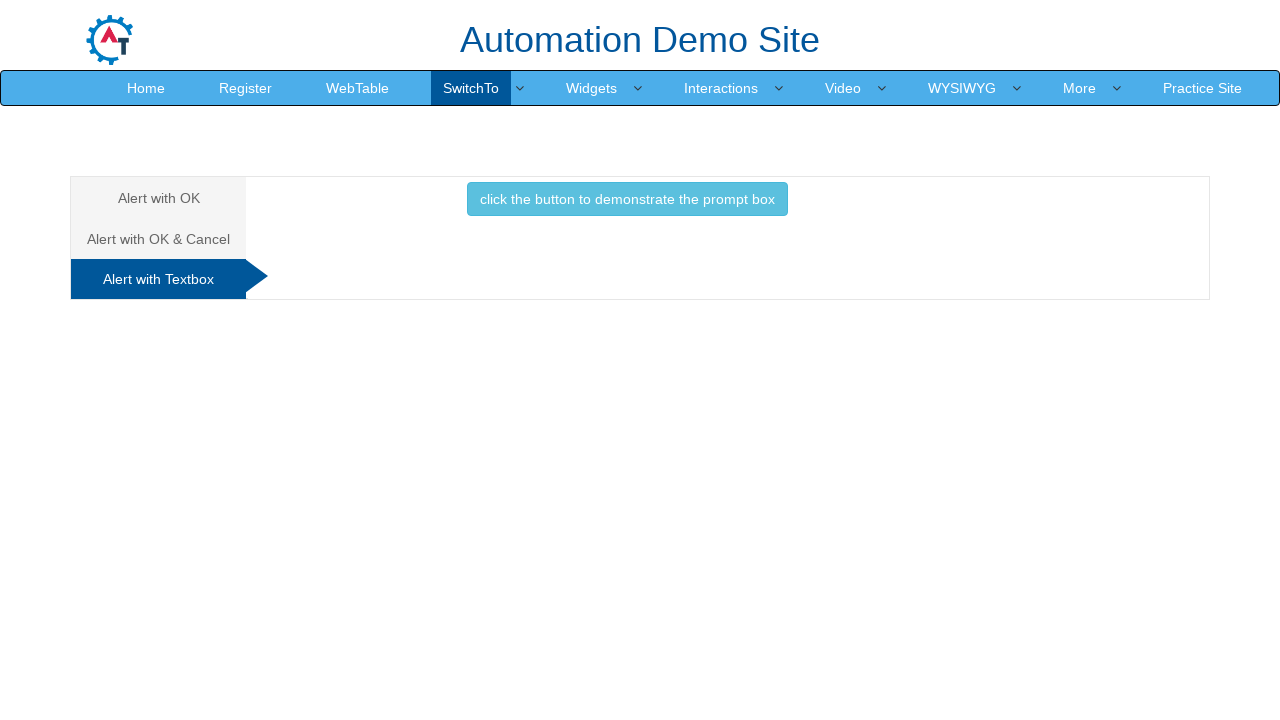

Clicked button to display prompt box at (627, 199) on xpath=//button[contains(text(),'click the button to demonstrate the prompt box '
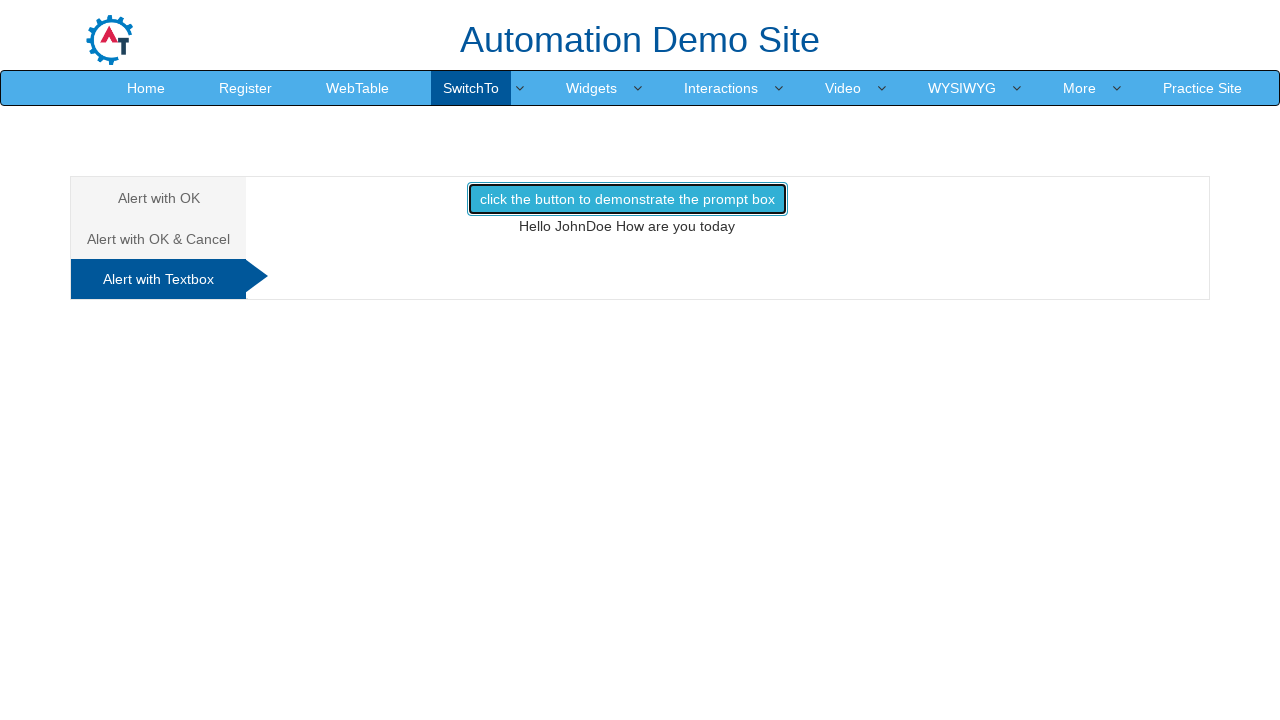

Waited for dialog to be handled
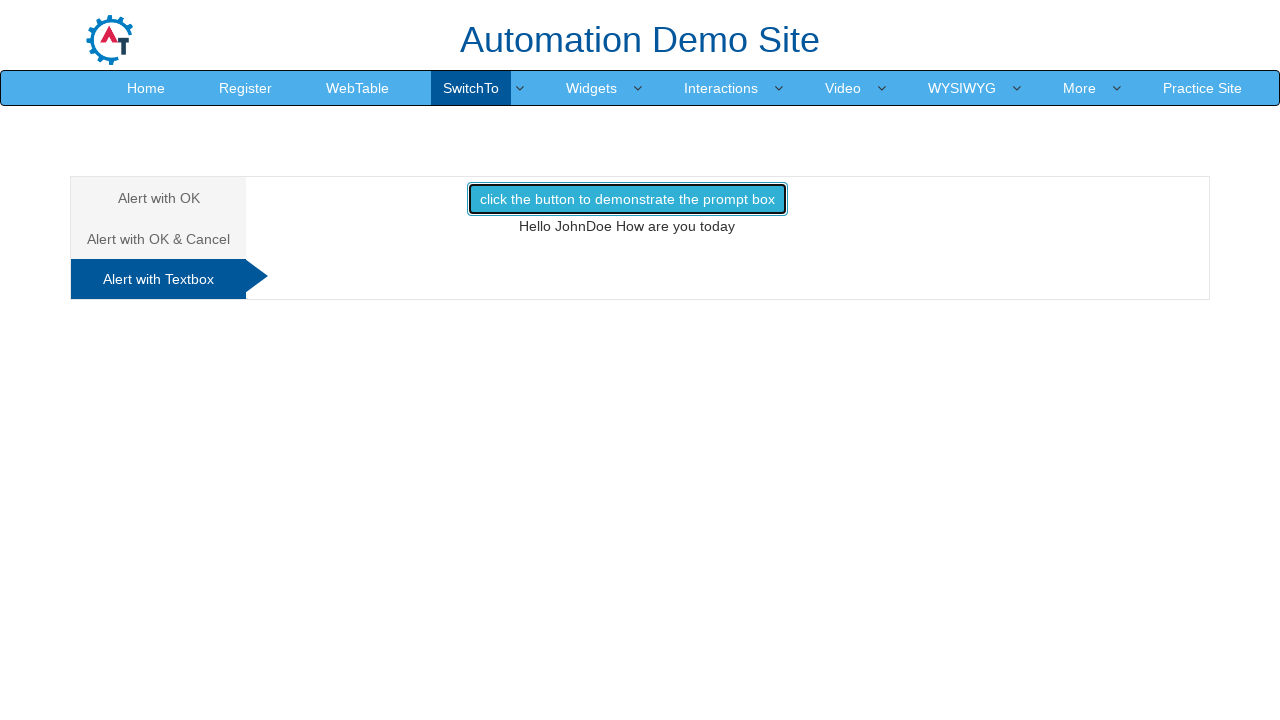

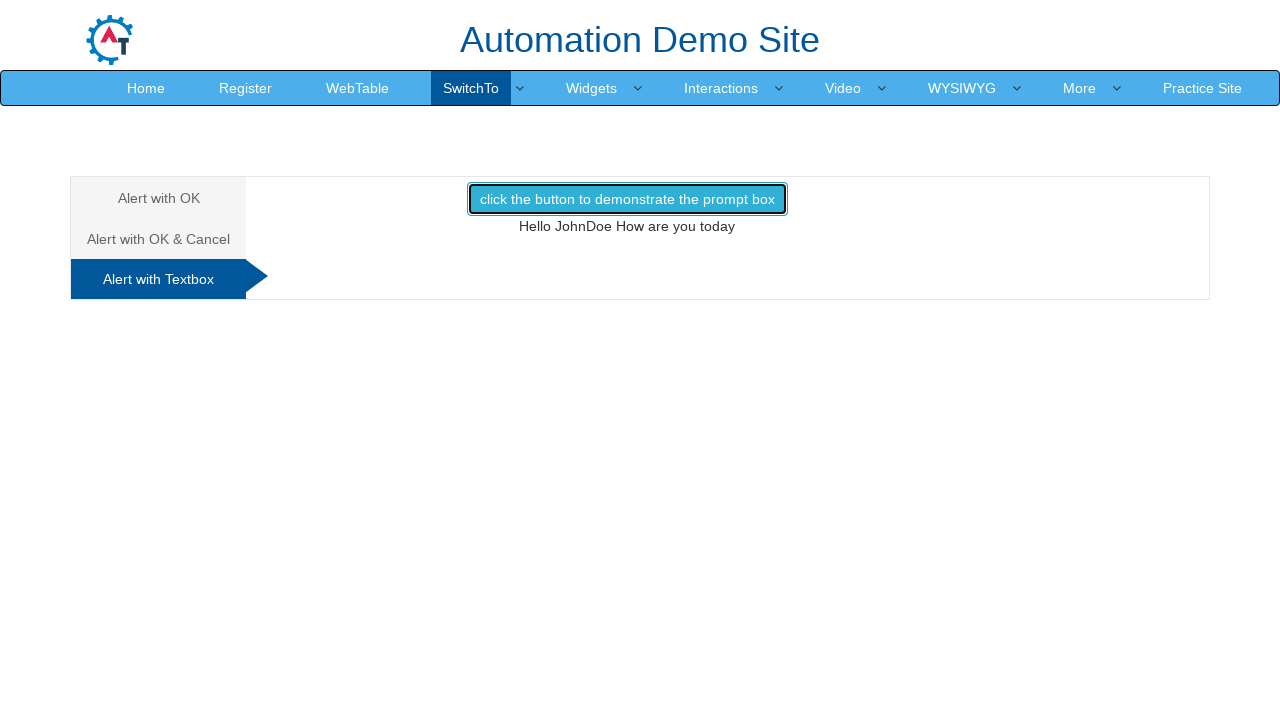